Navigates to 163.com homepage and verifies the page loads

Starting URL: http://www.163.com

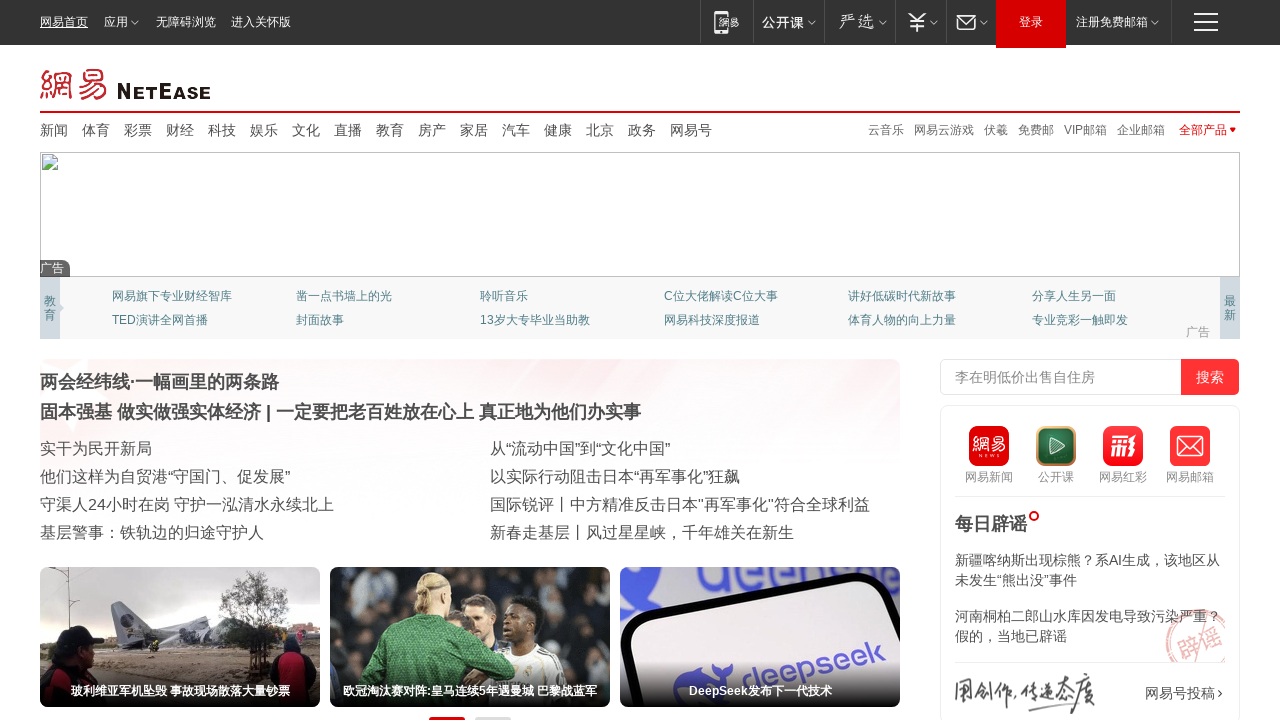

Waited for page DOM to fully load
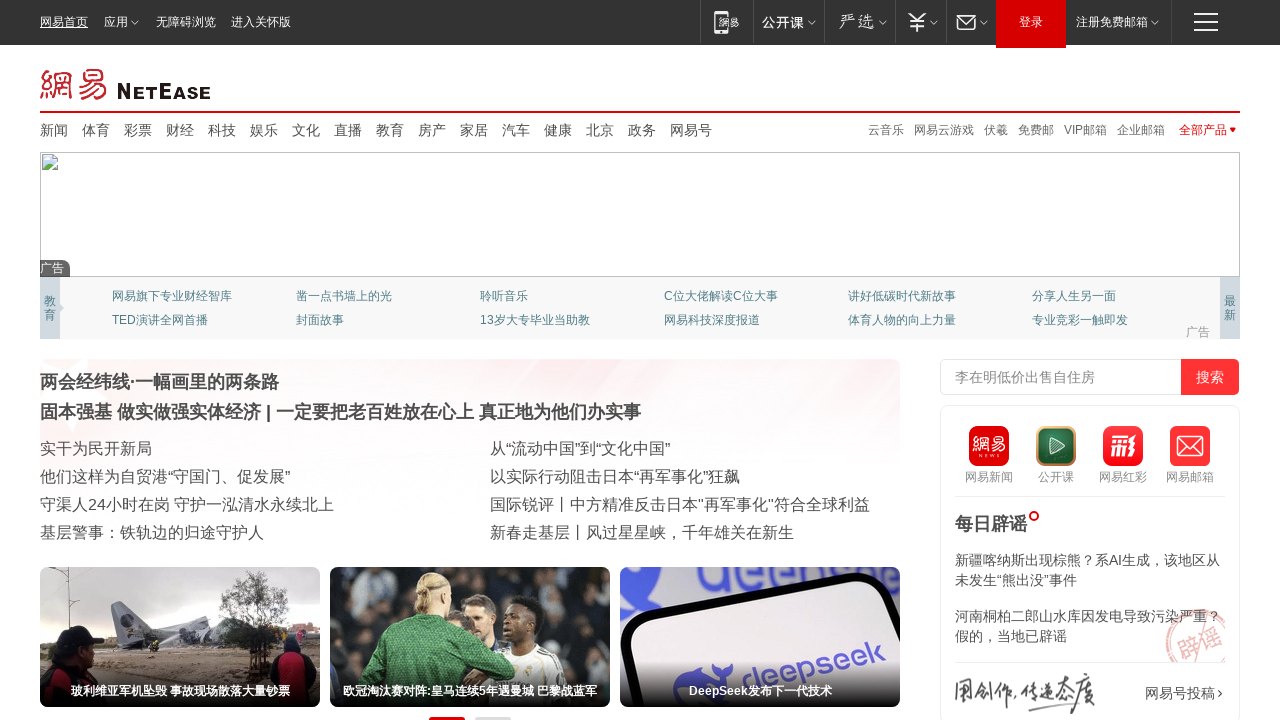

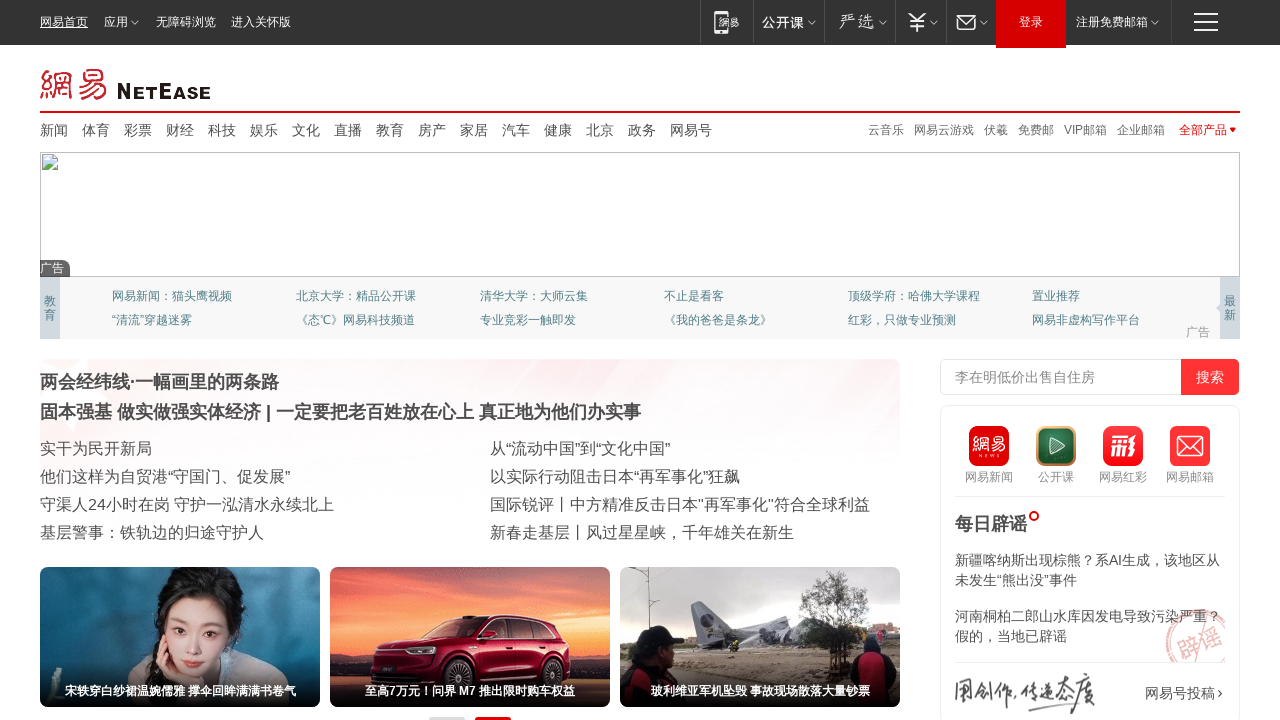